Tests the cron expression explanation feature by entering an expression and verifying human-readable description appears.

Starting URL: https://www.001236.xyz/en/crontab

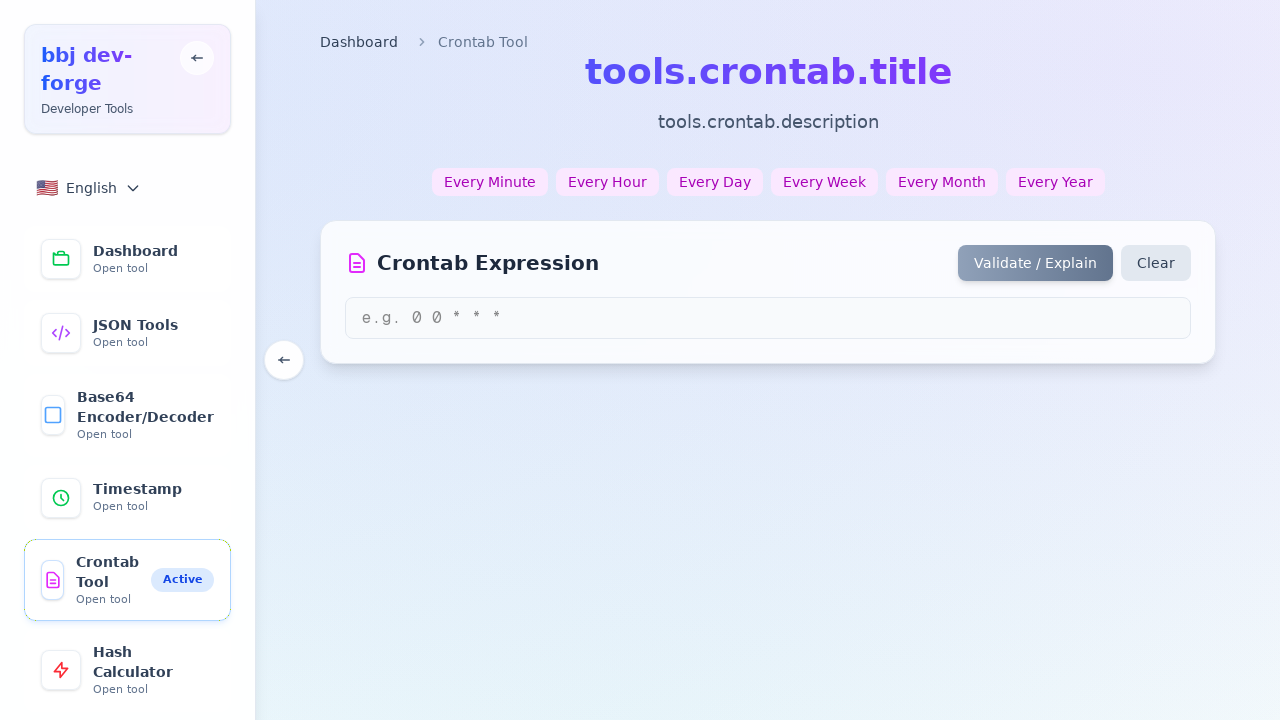

Waited for page to load with networkidle state
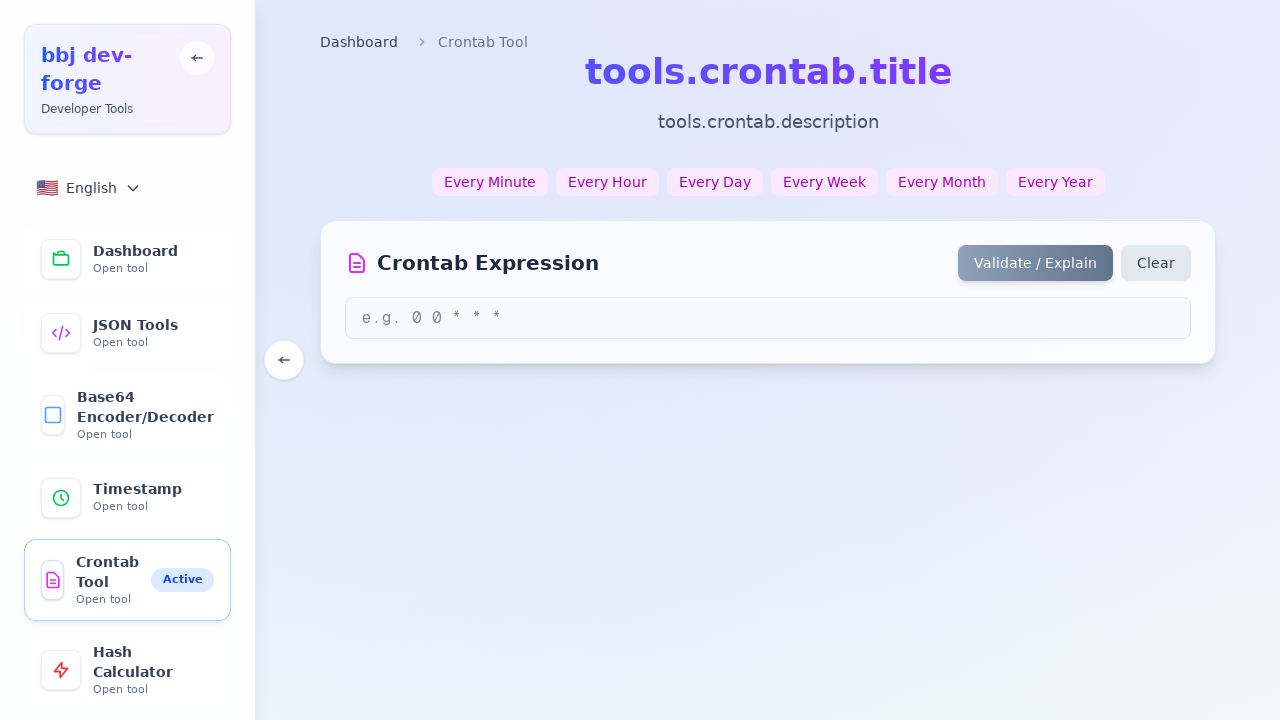

Located cron input field
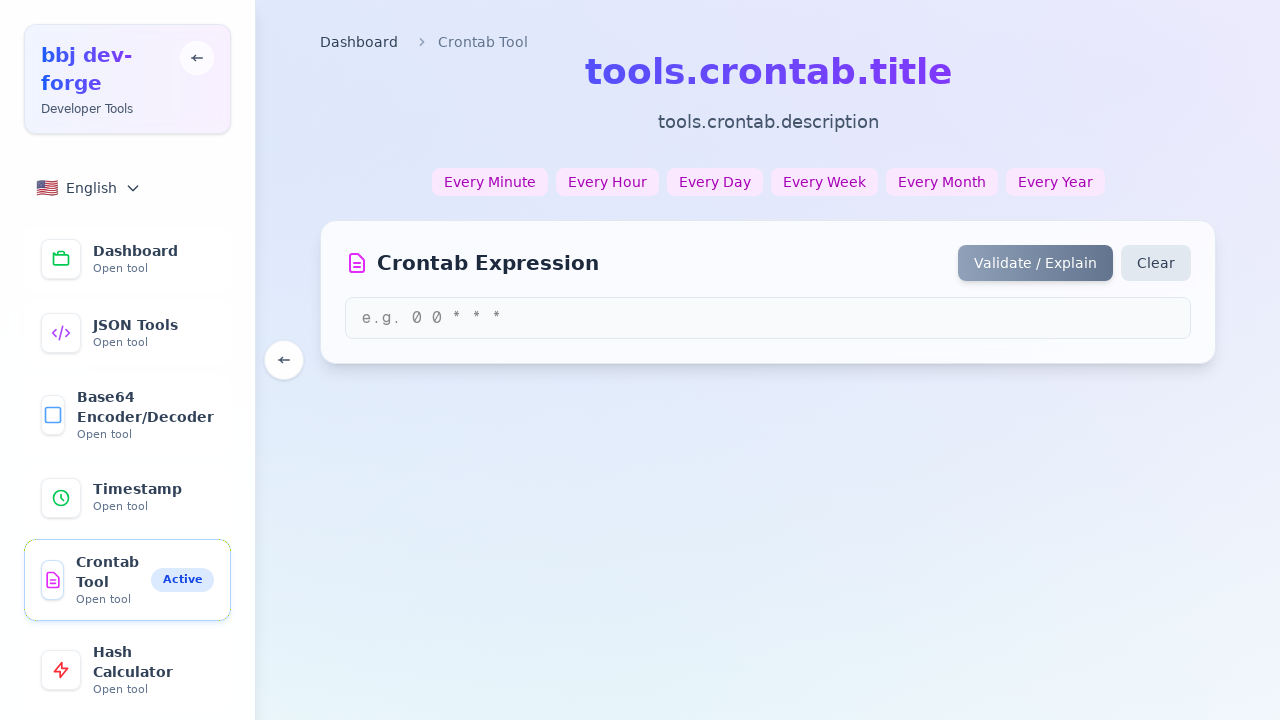

Entered cron expression '0 9 * * 1-5' into input field on input[placeholder*="cron"], textarea[placeholder*="cron"], input[type="text"] >>
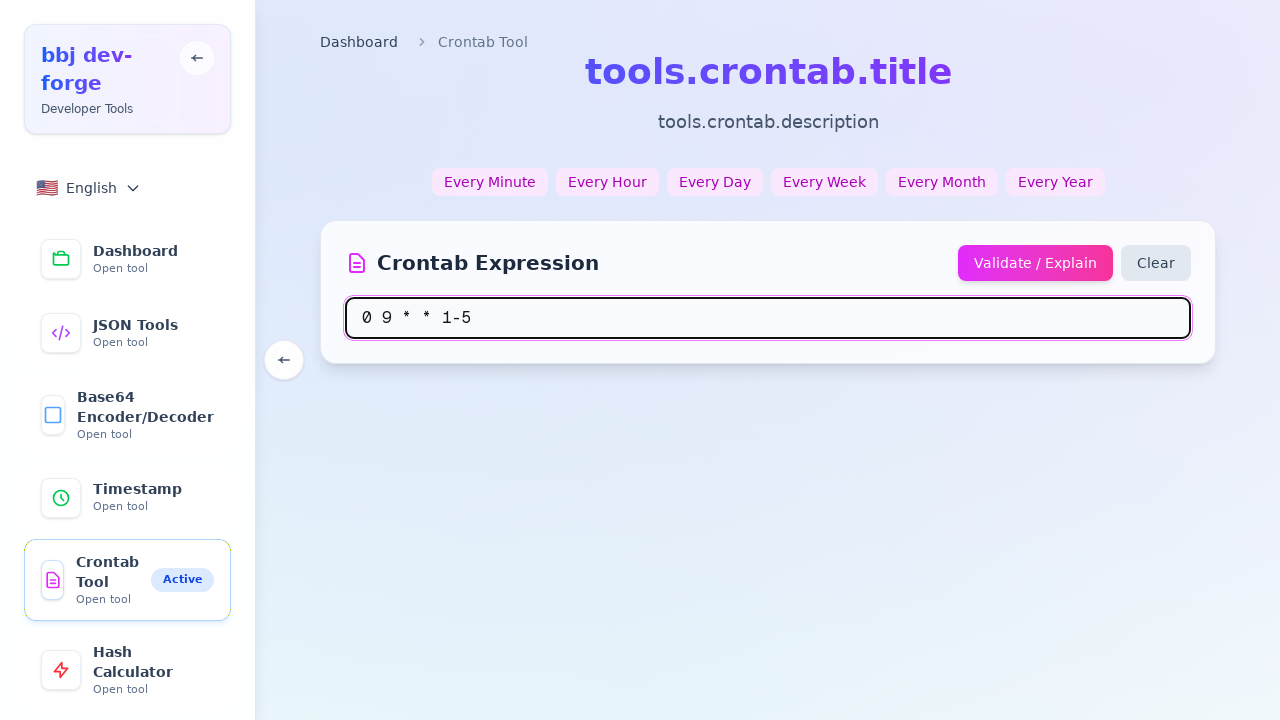

Located explanation area element
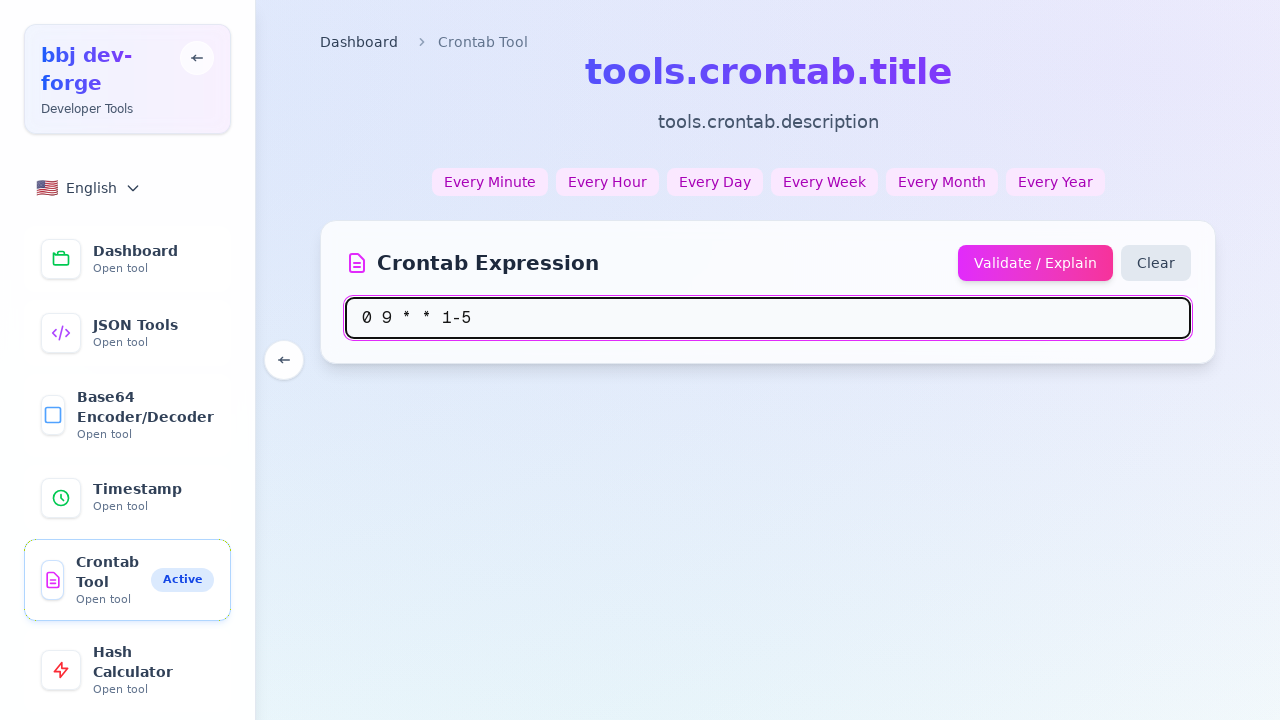

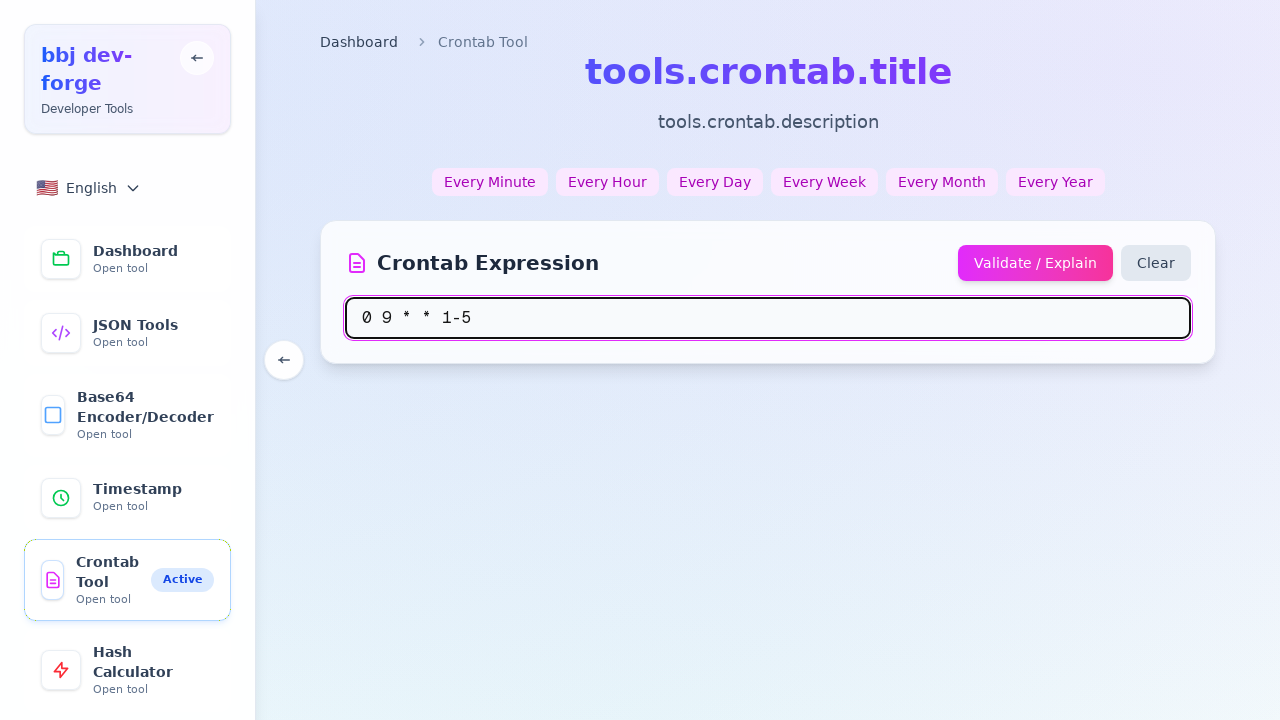